Navigates to Mars news page and waits for news content to load, verifying the page displays news articles with titles and teasers

Starting URL: https://data-class-mars.s3.amazonaws.com/Mars/index.html

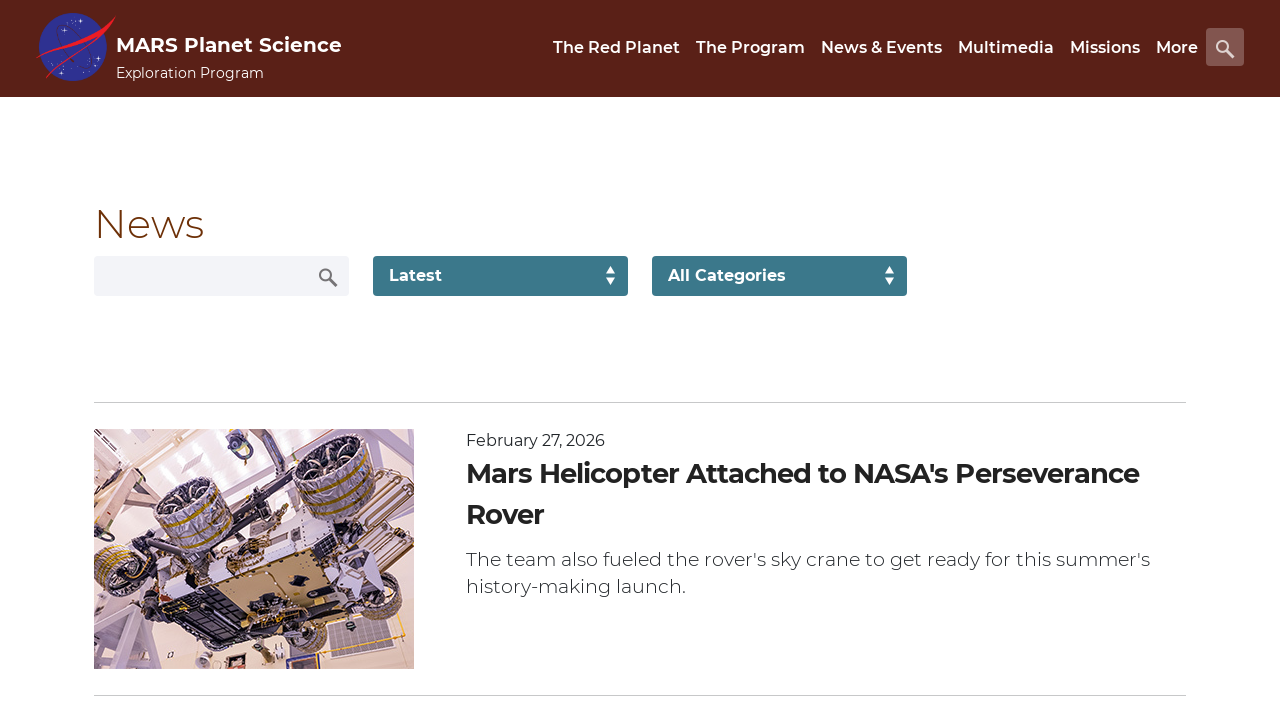

Navigated to Mars news page
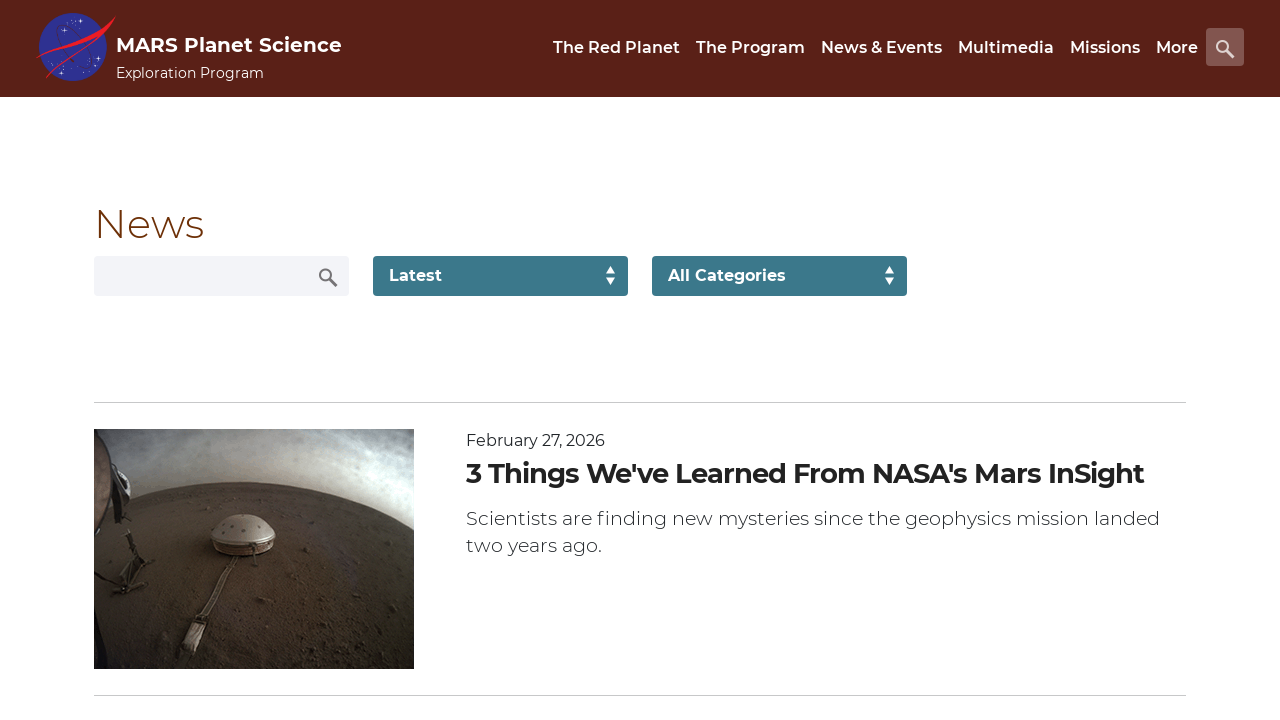

News list loaded successfully
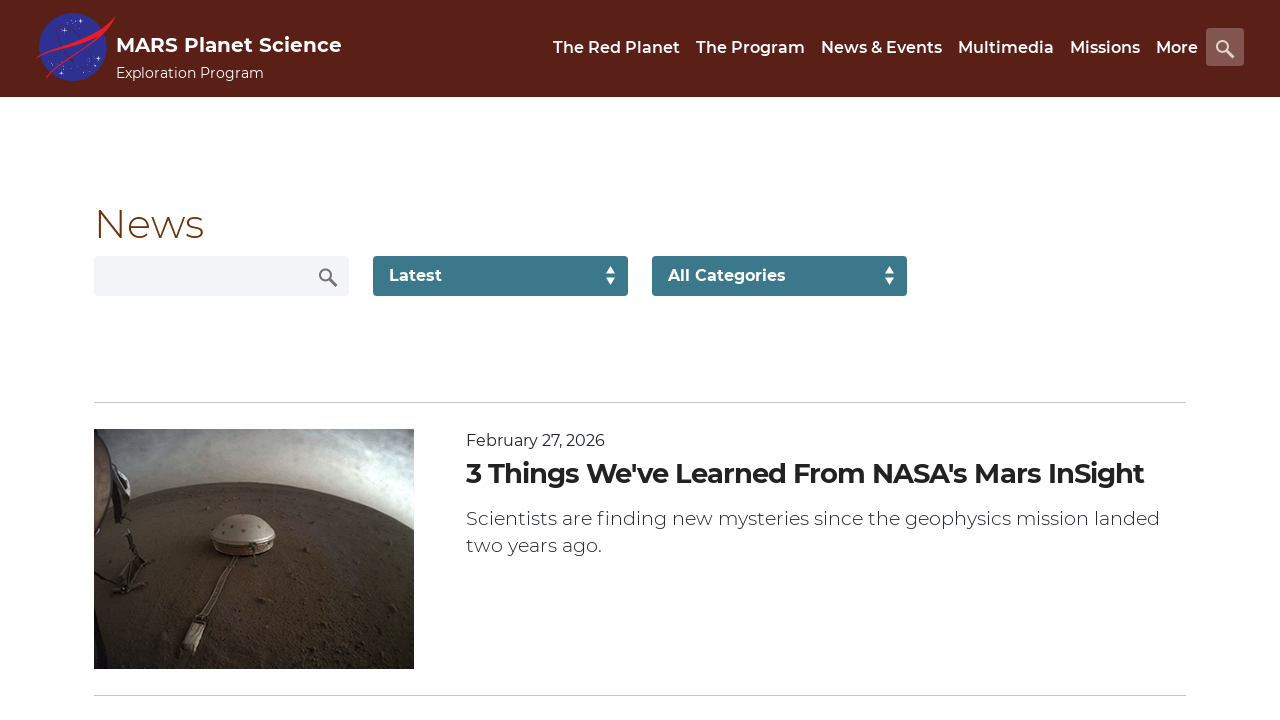

News article titles are present on the page
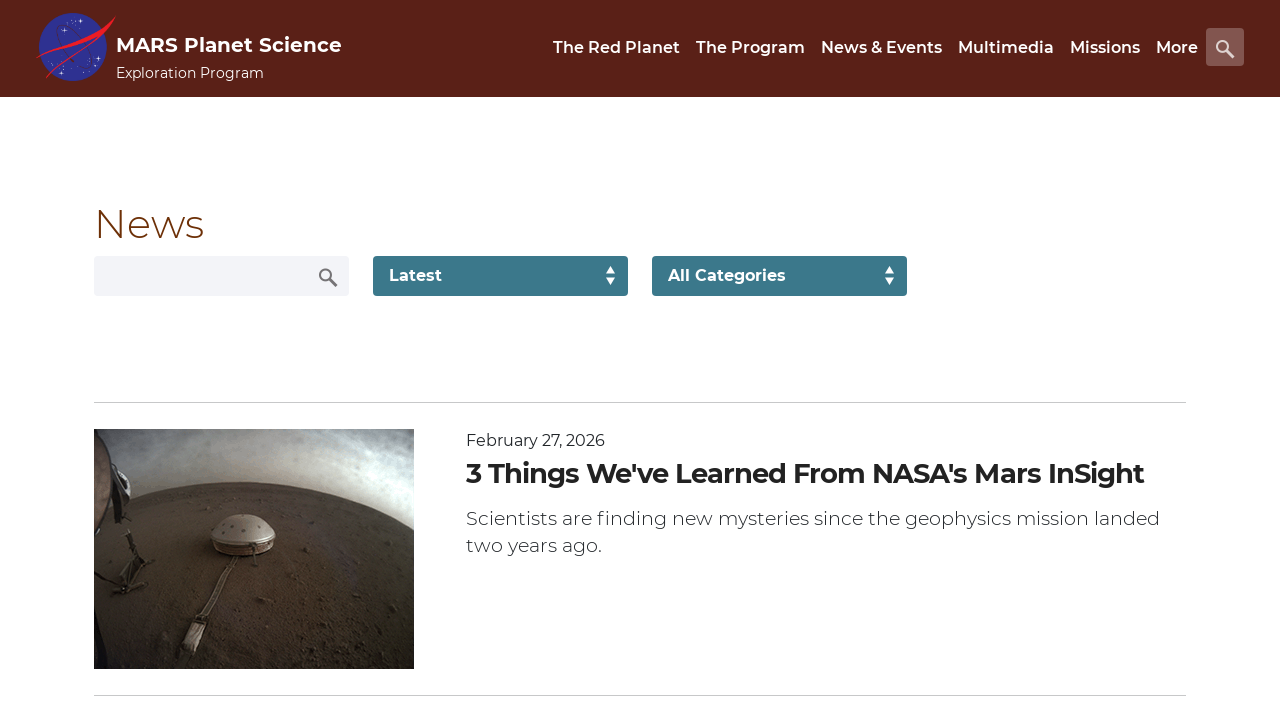

News article teasers are present on the page
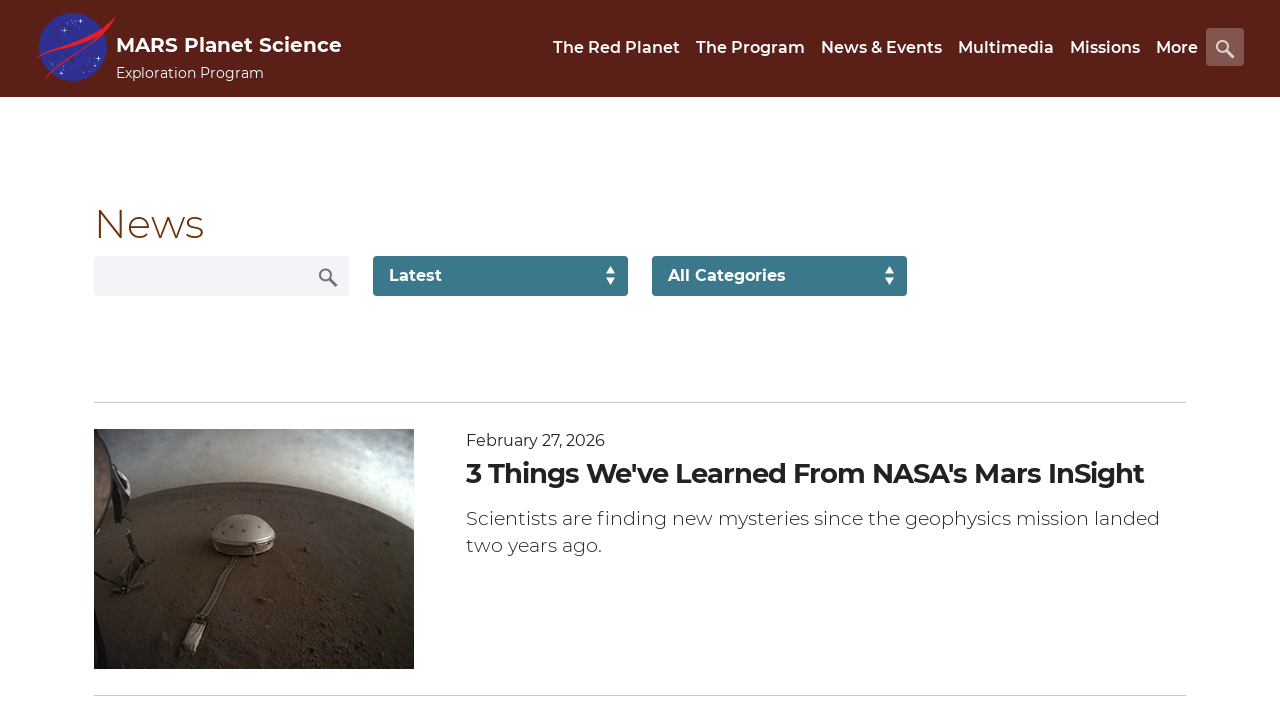

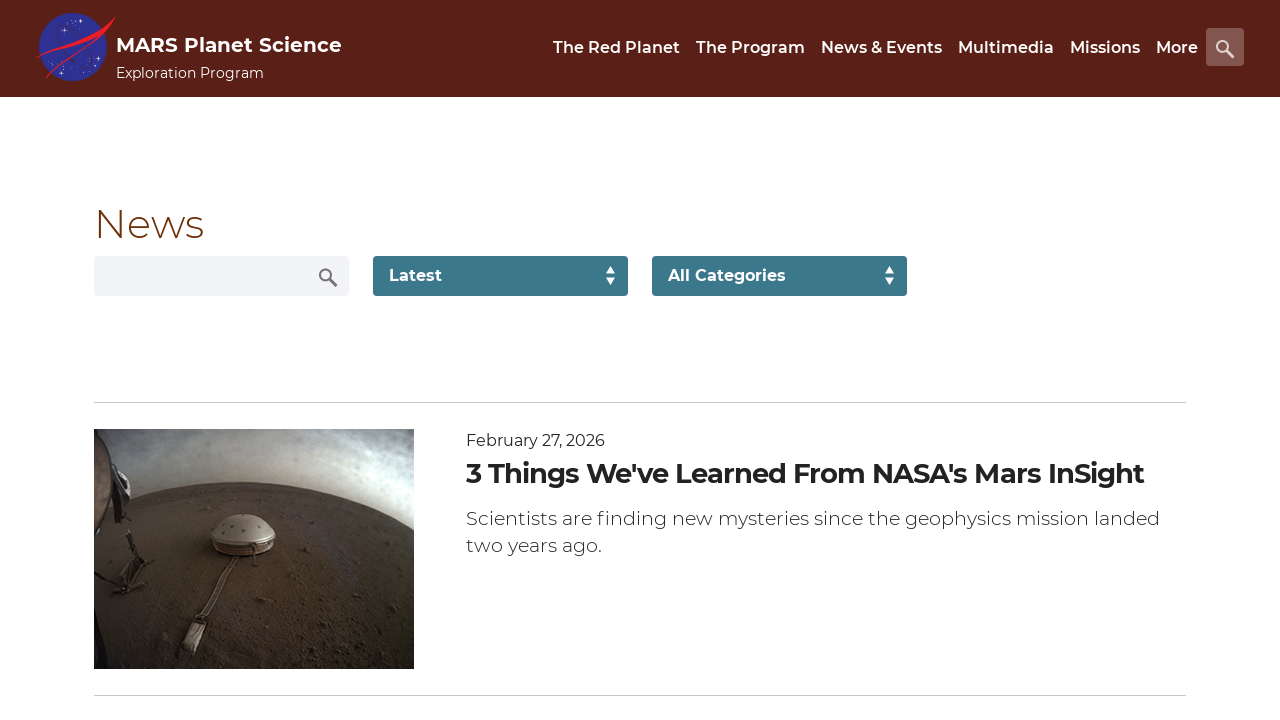